Tests the complete e-commerce checkout flow by searching and adding multiple products to cart, validating cart contents and totals, applying a promo code, and completing the order placement with country selection and terms agreement.

Starting URL: https://rahulshettyacademy.com/seleniumPractise/#/

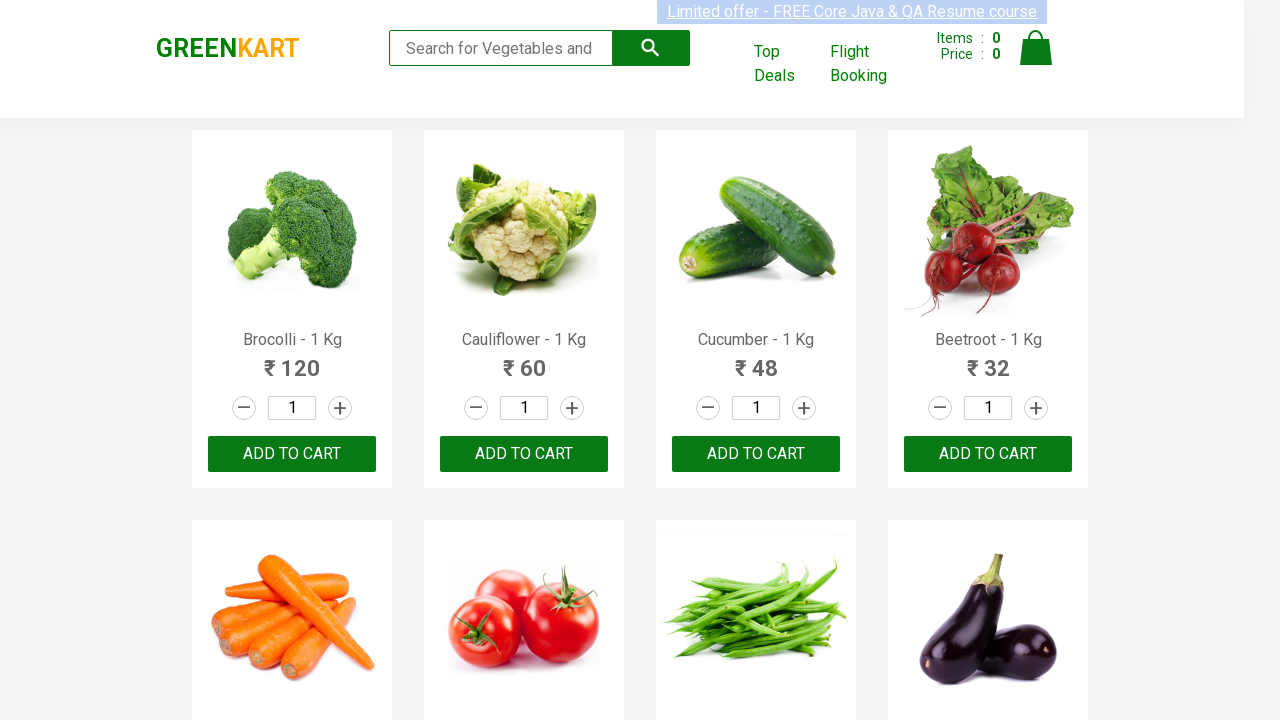

Filled search field with 'Cu' to search for Cucumber on .search-keyword
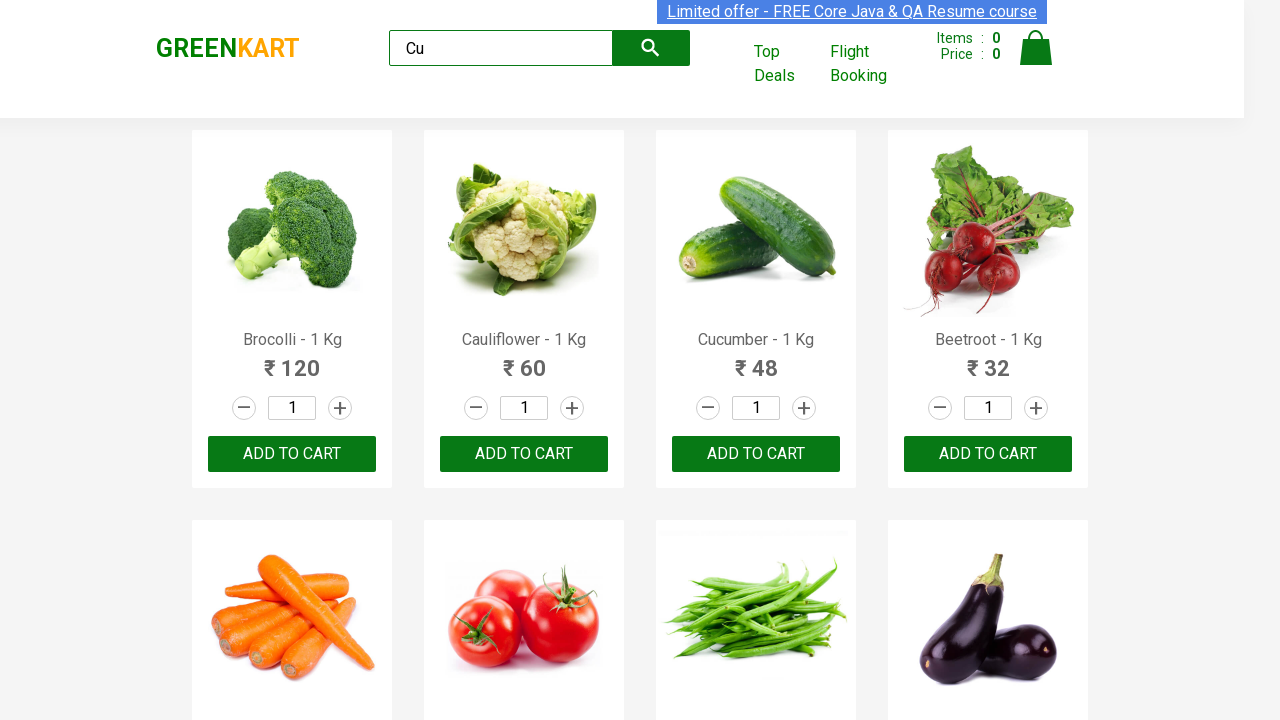

Waited for products to filter after searching for Cucumber
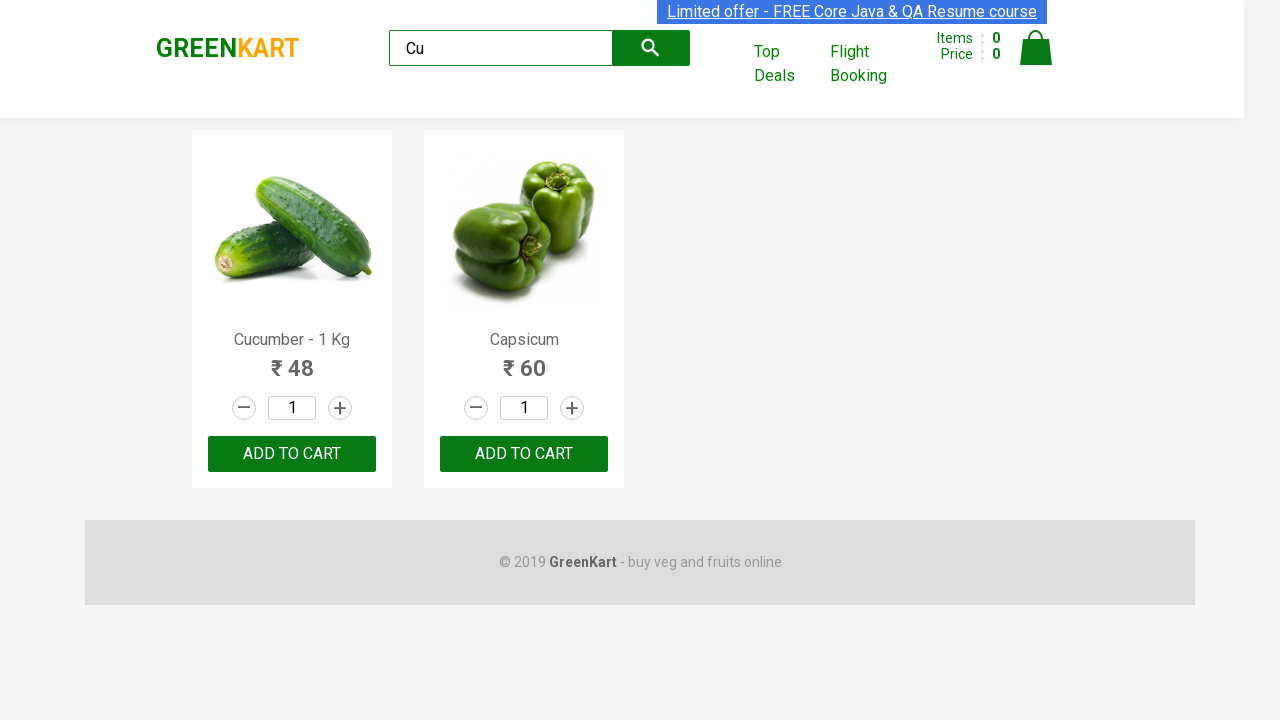

Clicked 'Add to Cart' button for Cucumber at (292, 454) on .products .product >> nth=0 >> button
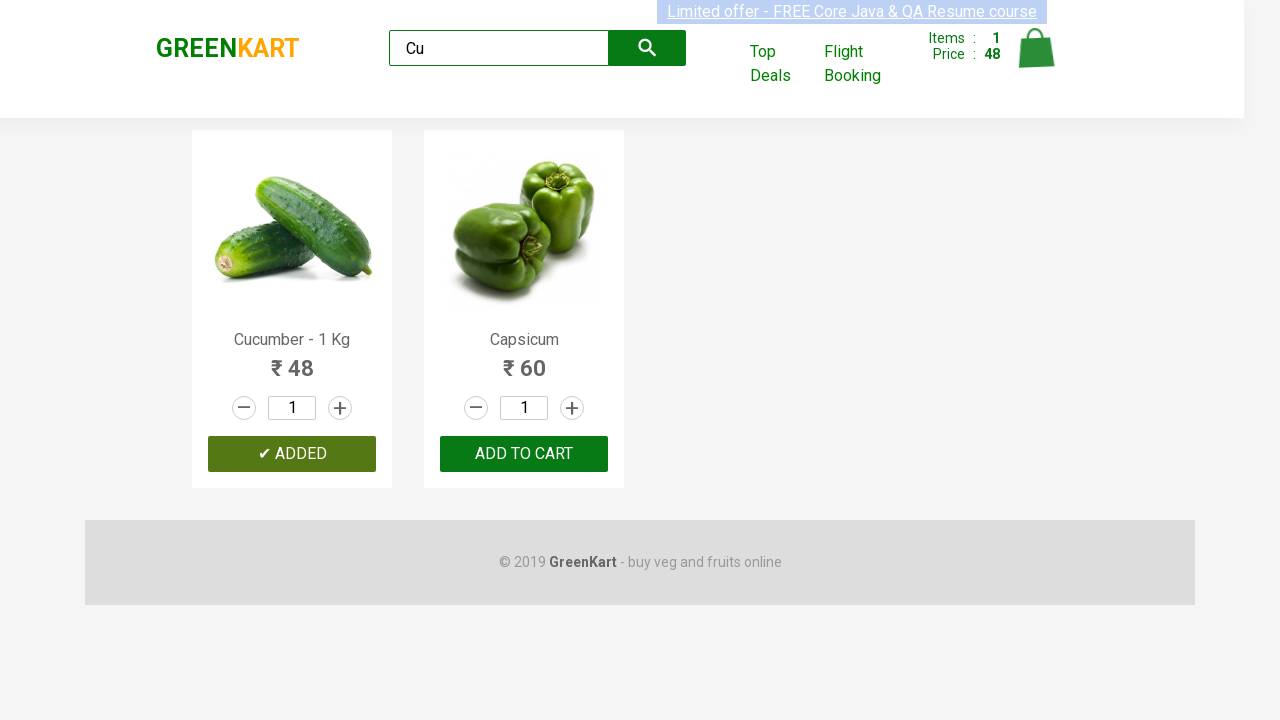

Filled search field with 'Ca' to search for Carrot on .search-keyword
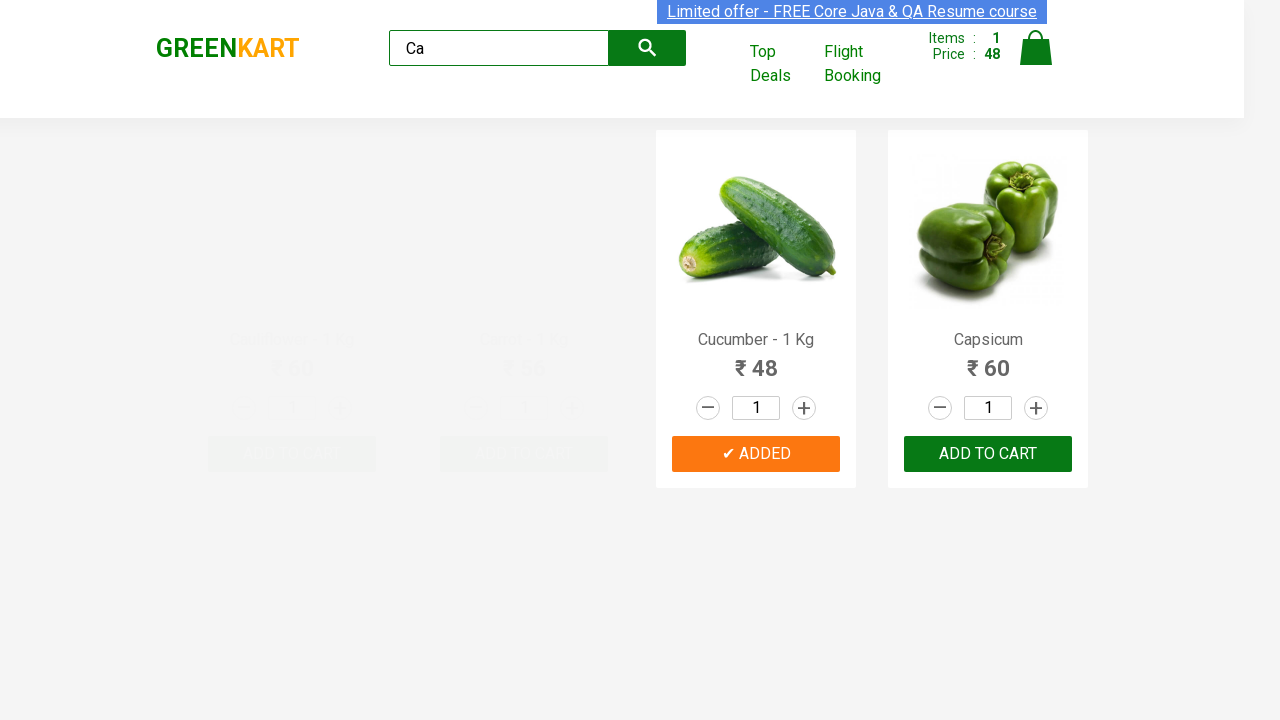

Waited for products to filter after searching for Carrot
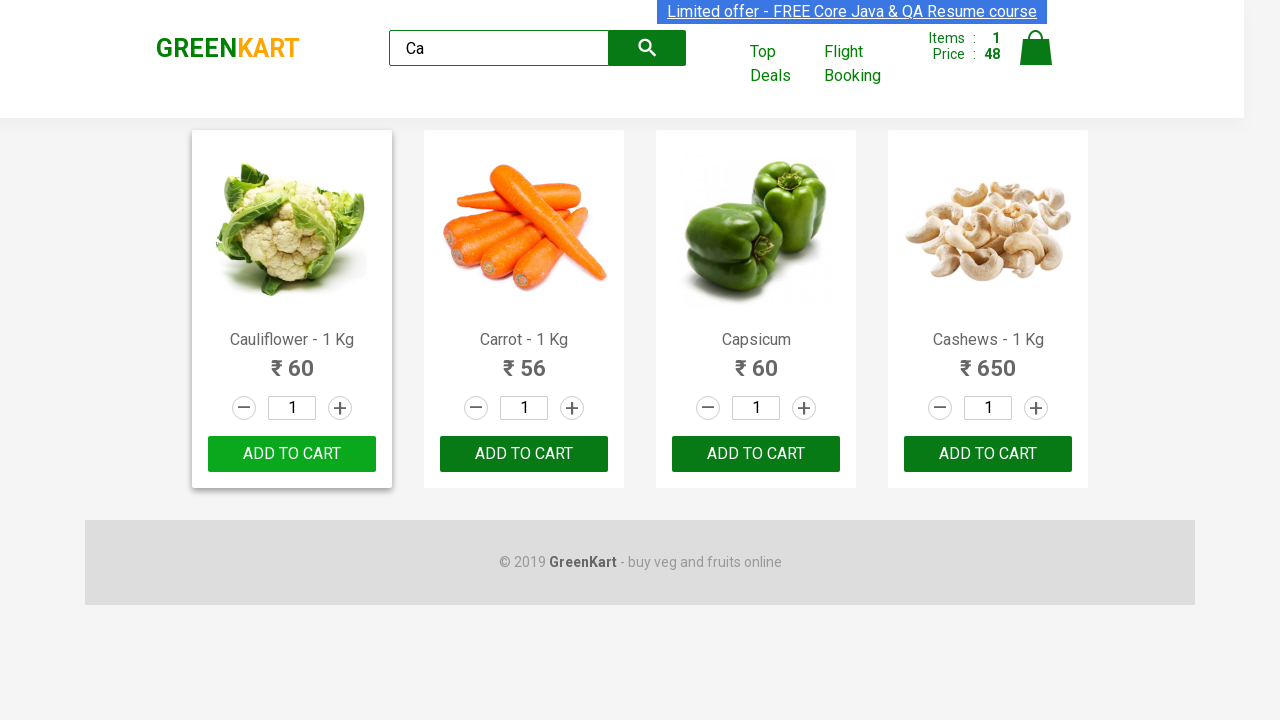

Clicked 'Add to Cart' button for Carrot at (524, 454) on .products .product >> nth=1 >> button
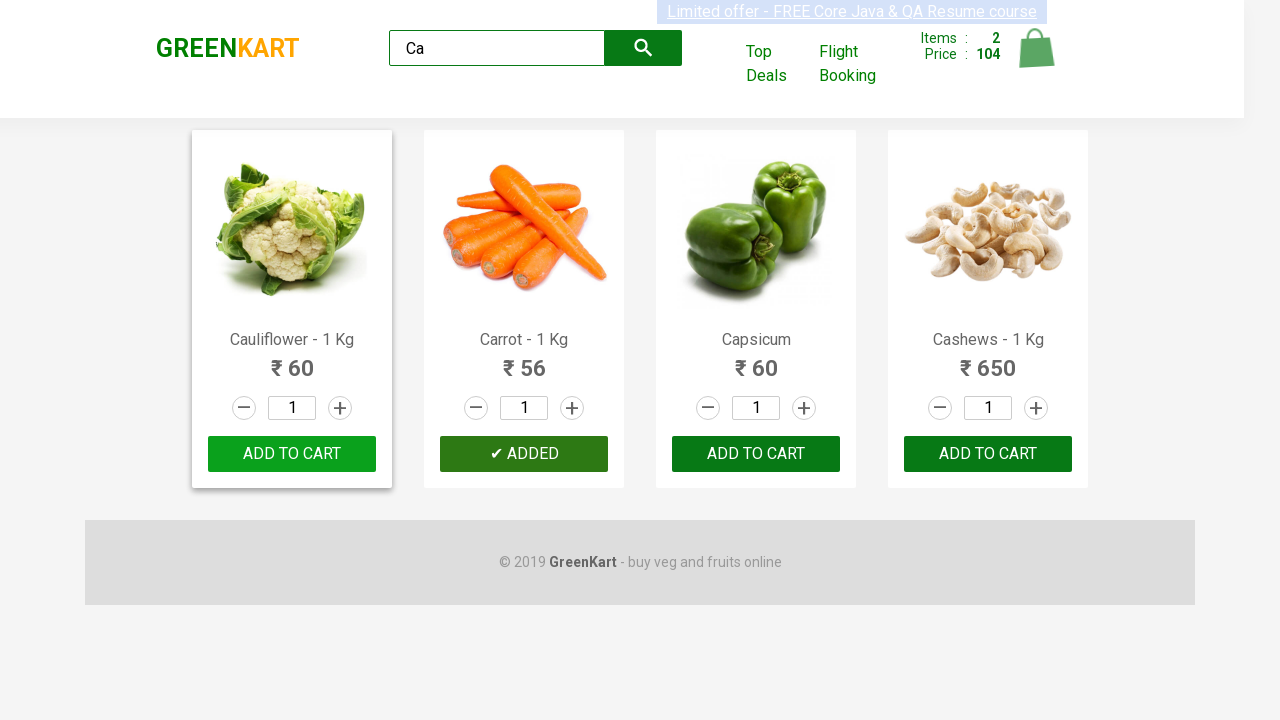

Filled search field with 'Be' to search for Beetroot on .search-keyword
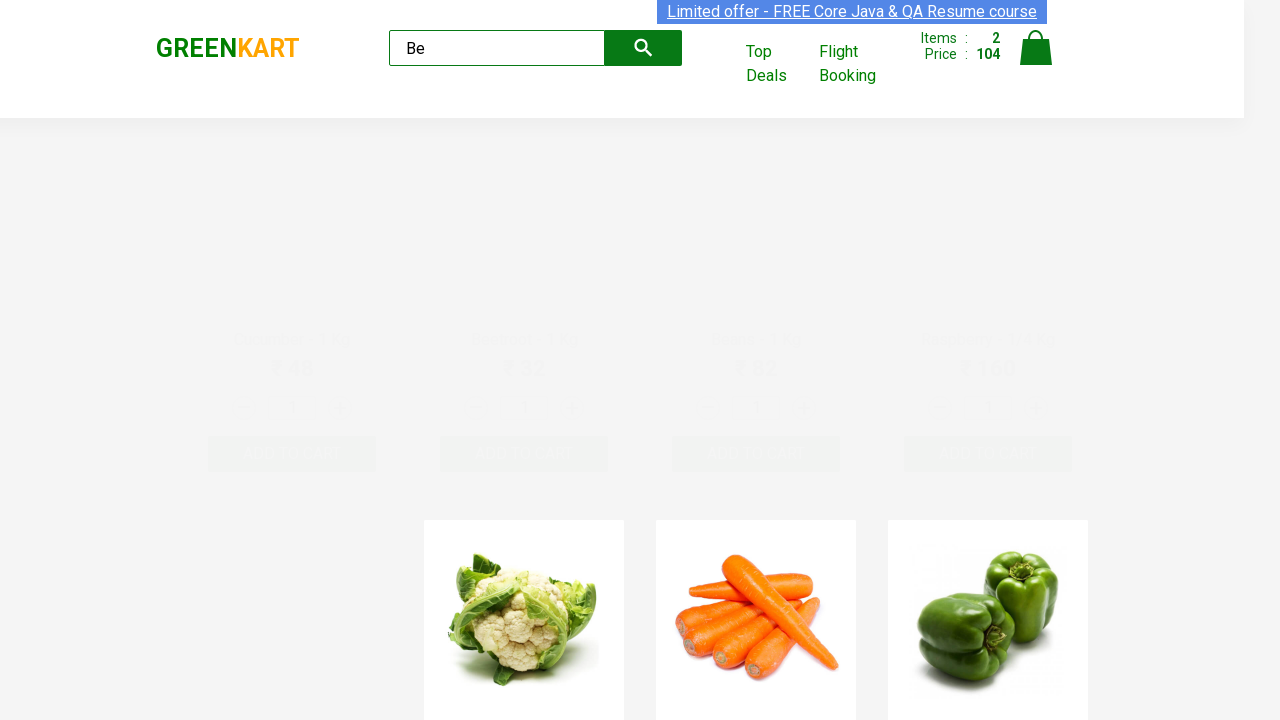

Waited for products to filter after searching for Beetroot
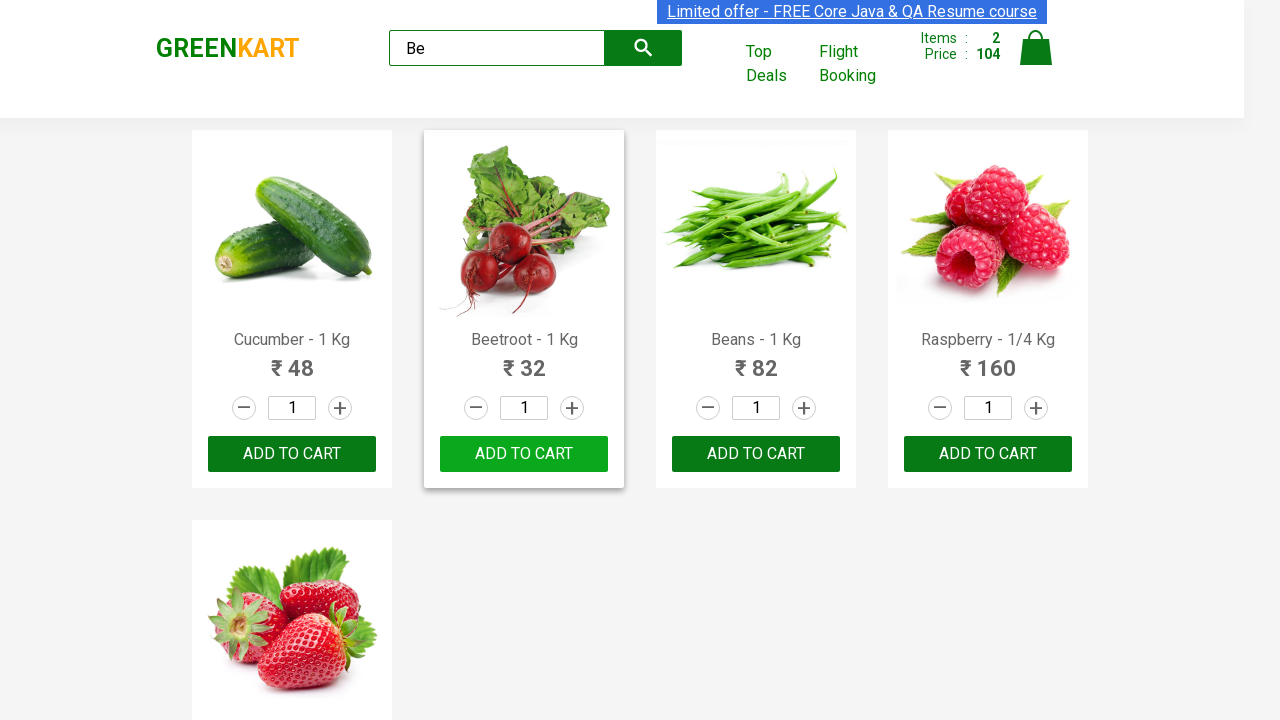

Clicked 'Add to Cart' button for Beetroot at (524, 454) on .products .product >> nth=1 >> button
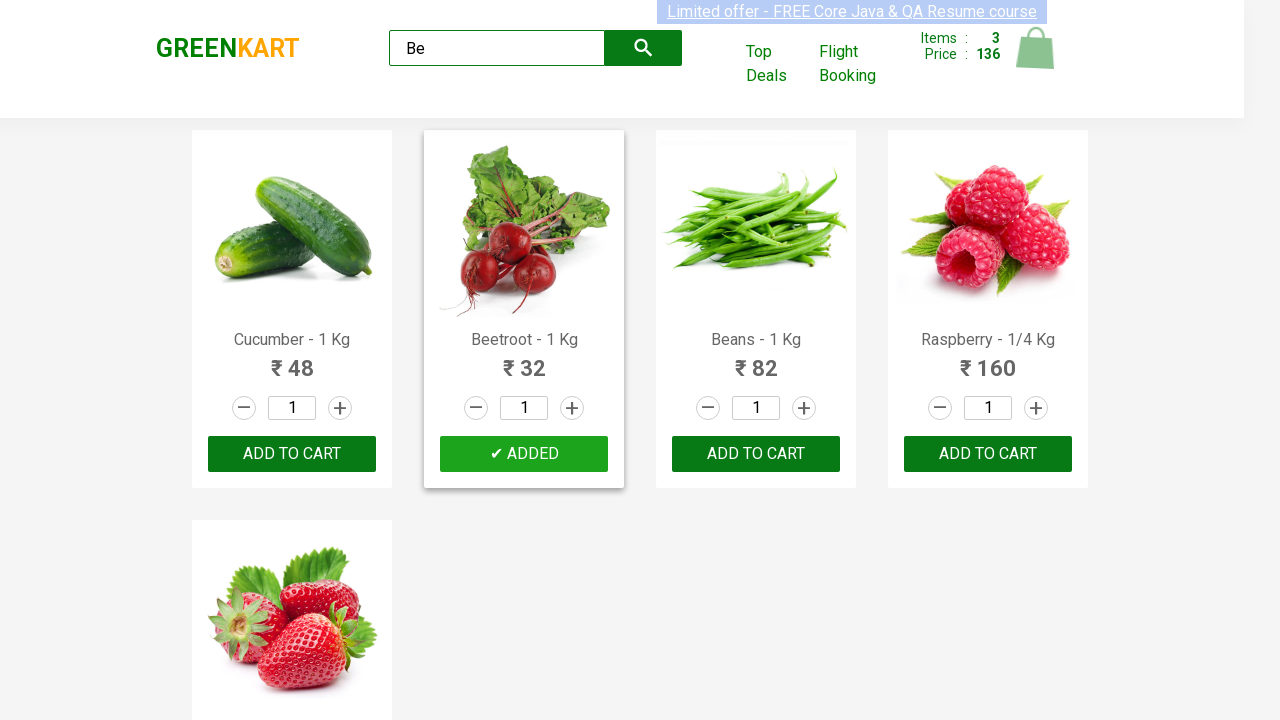

Filled search field with 'Br' to search for Brinjal on .search-keyword
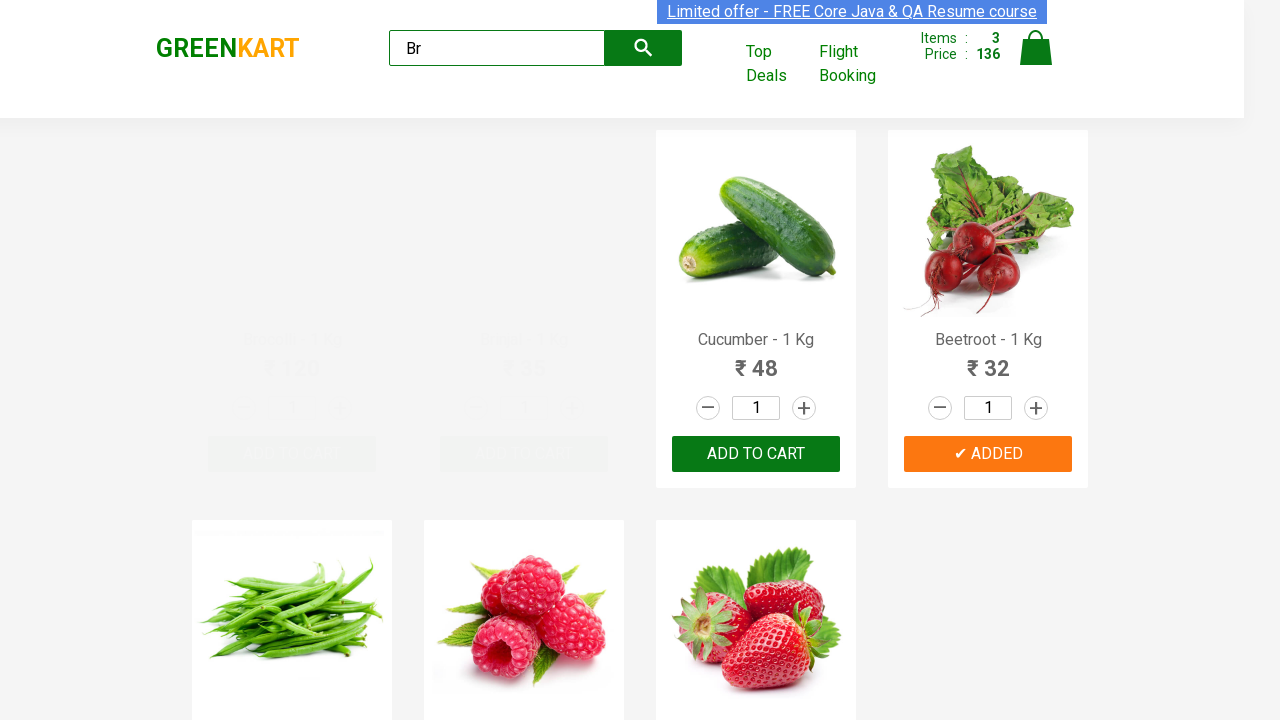

Waited for products to filter after searching for Brinjal
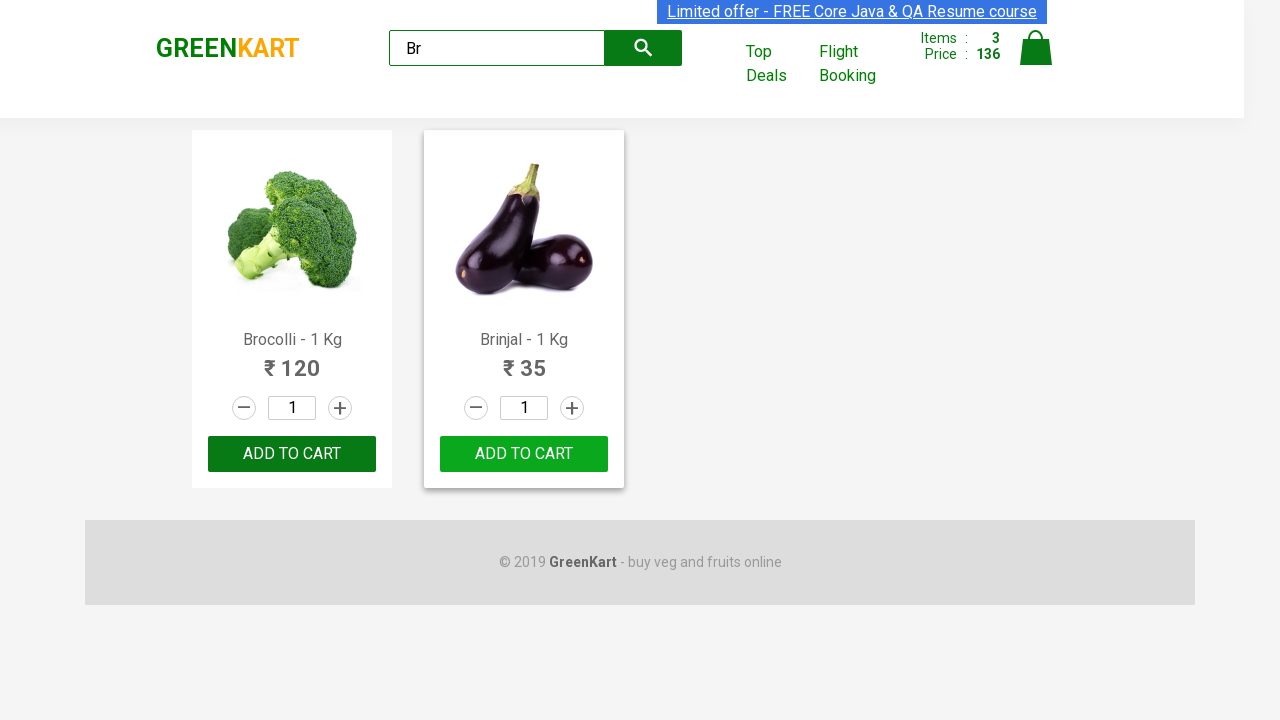

Clicked 'Add to Cart' button for Brinjal at (524, 454) on .products .product >> nth=1 >> button
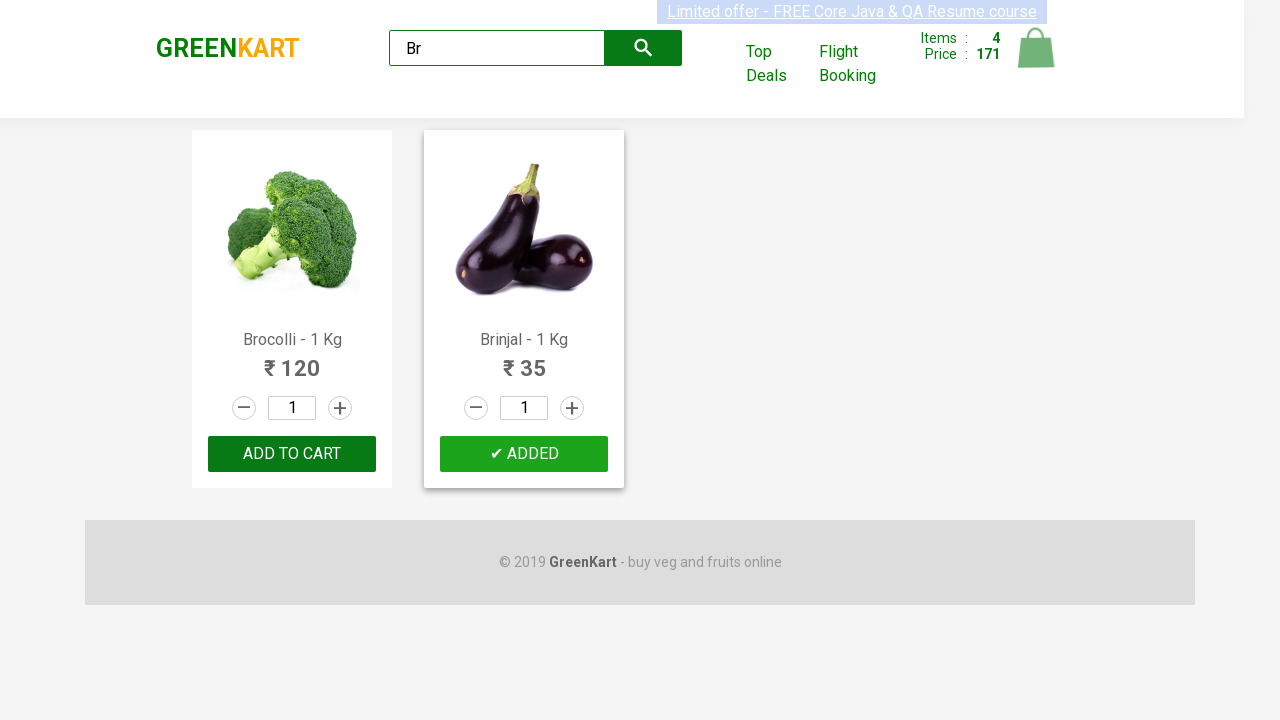

Clicked cart icon to open shopping cart at (1036, 48) on .cart-icon > img
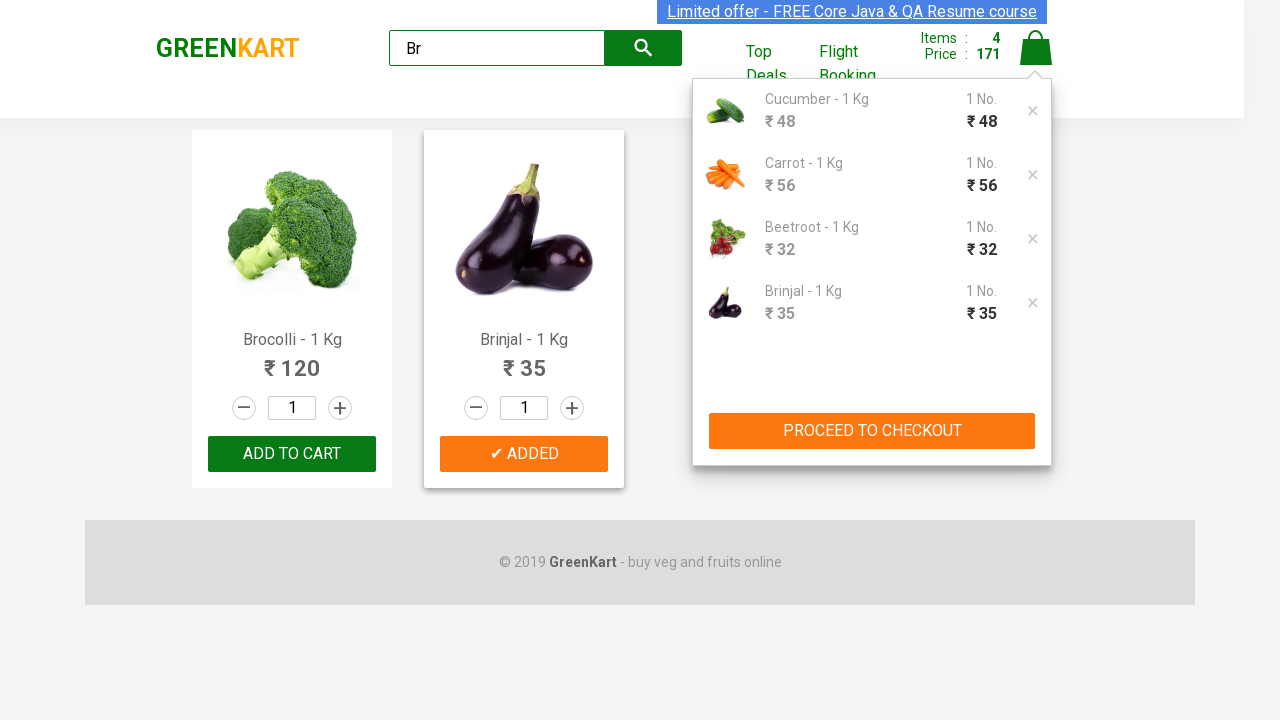

Clicked 'PROCEED TO CHECKOUT' button at (872, 431) on button:has-text("PROCEED TO CHECKOUT")
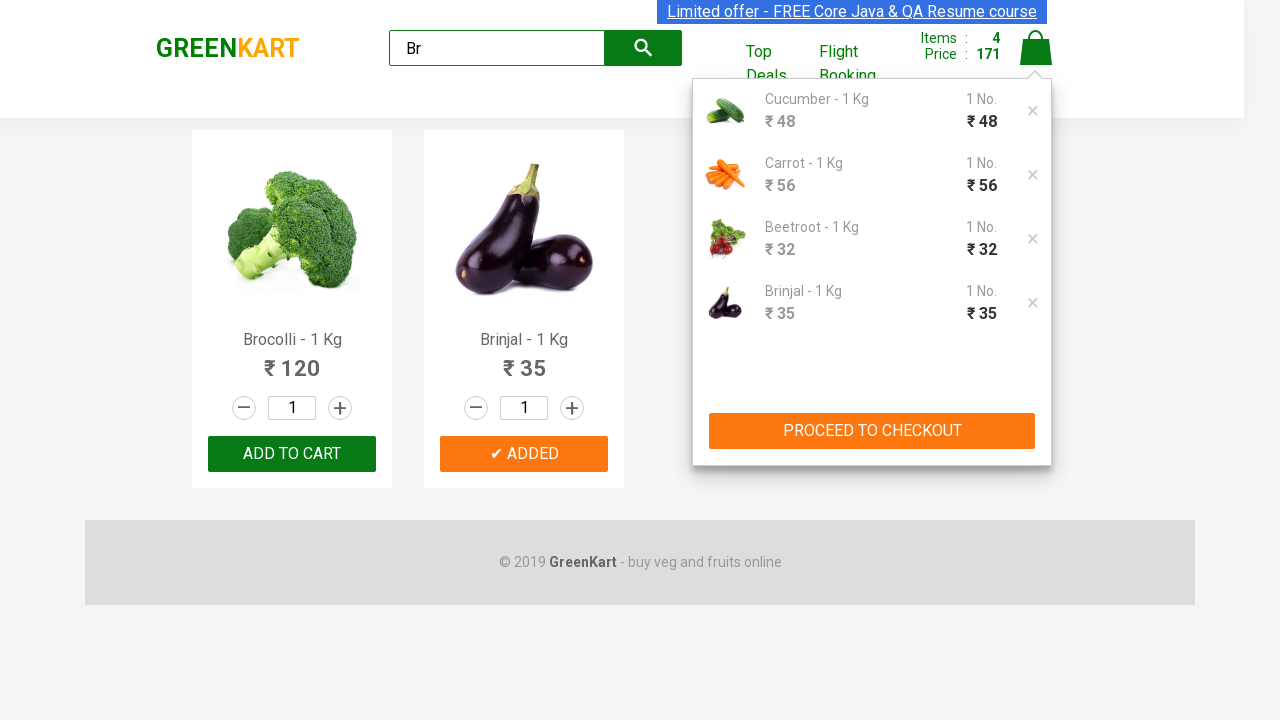

Waited for cart products to load on checkout page
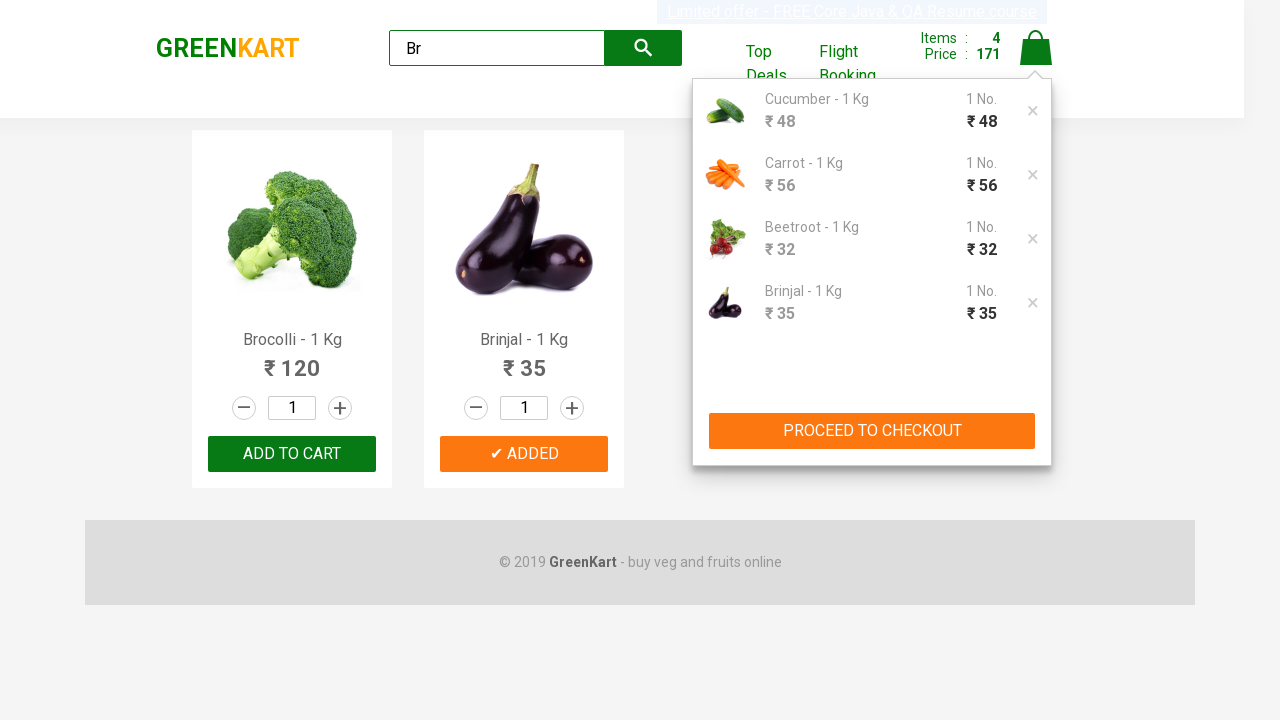

Filled promo code field with 'rahulshettyacademy' on input.promocode
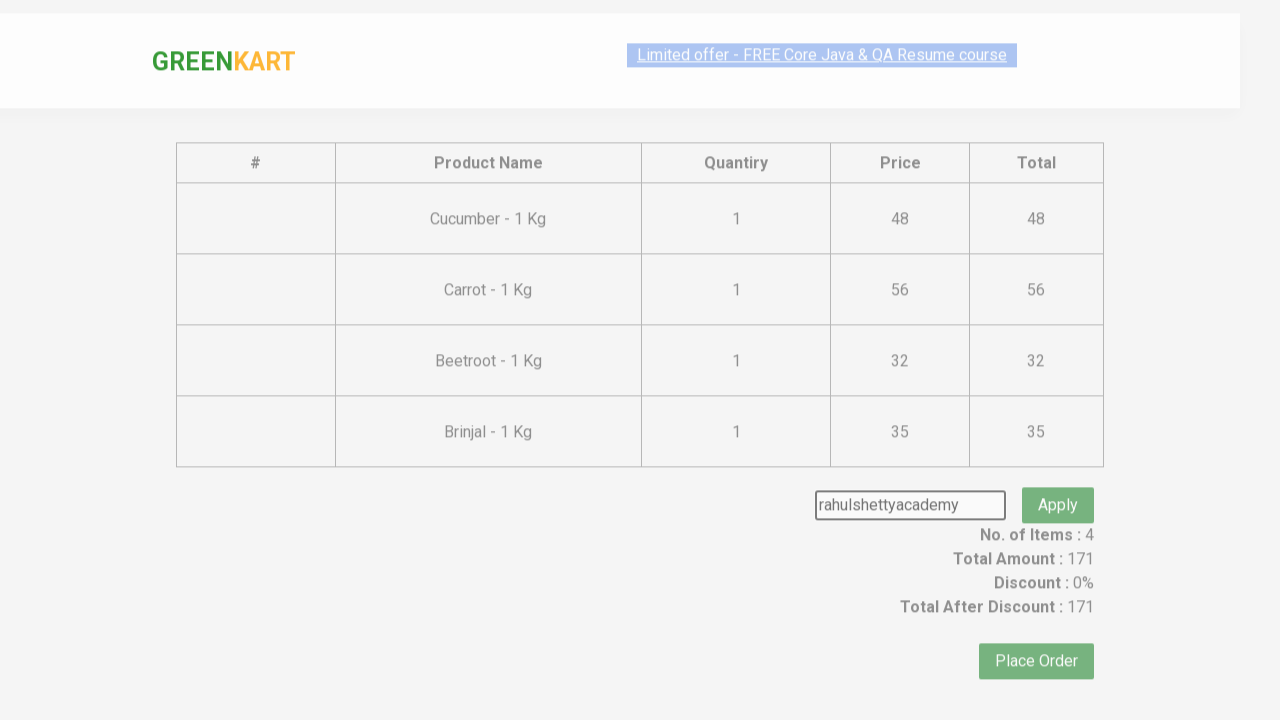

Clicked promo code apply button at (1058, 477) on button.promoBtn
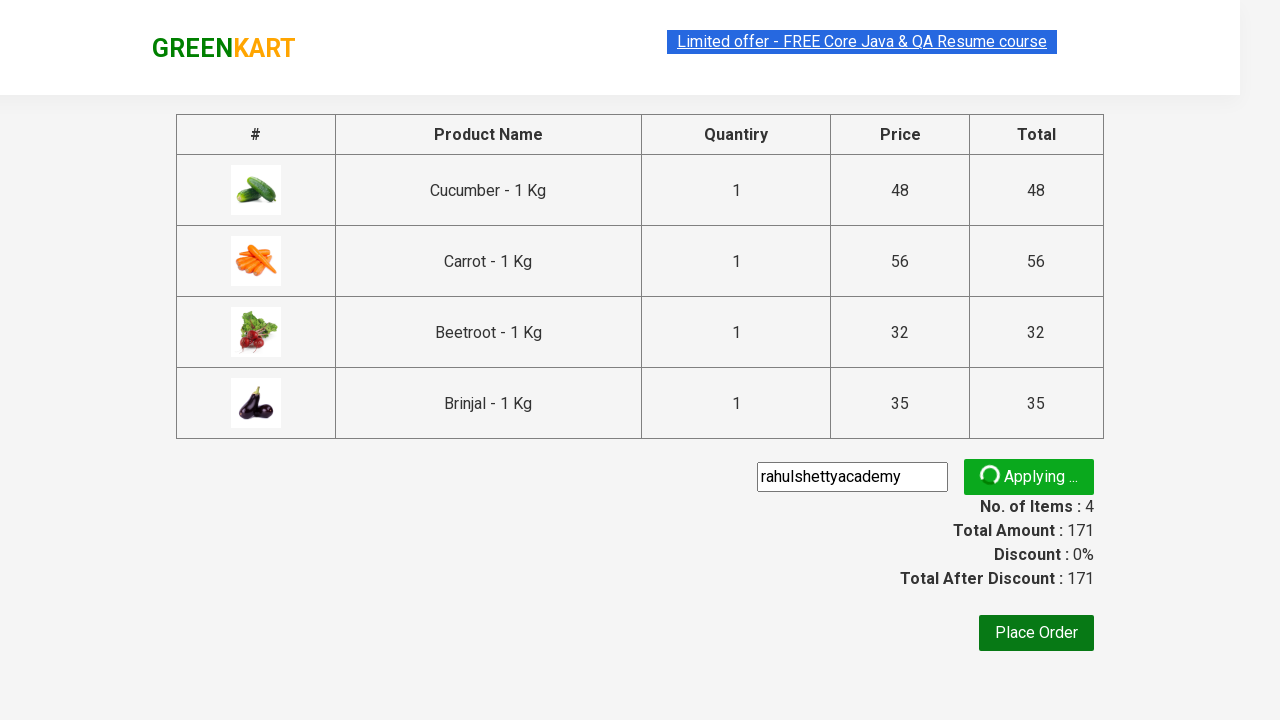

Promo code successfully applied and confirmed
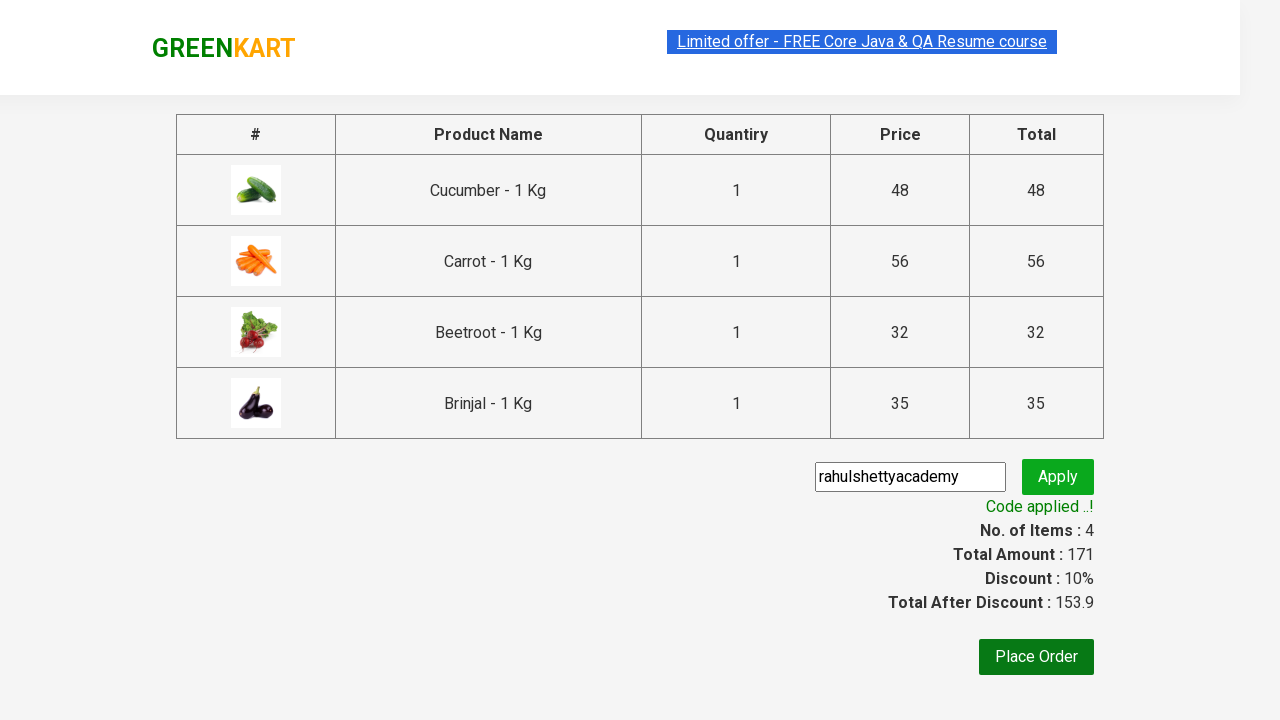

Clicked 'Place Order' button at (1036, 657) on button:has-text("Place Order")
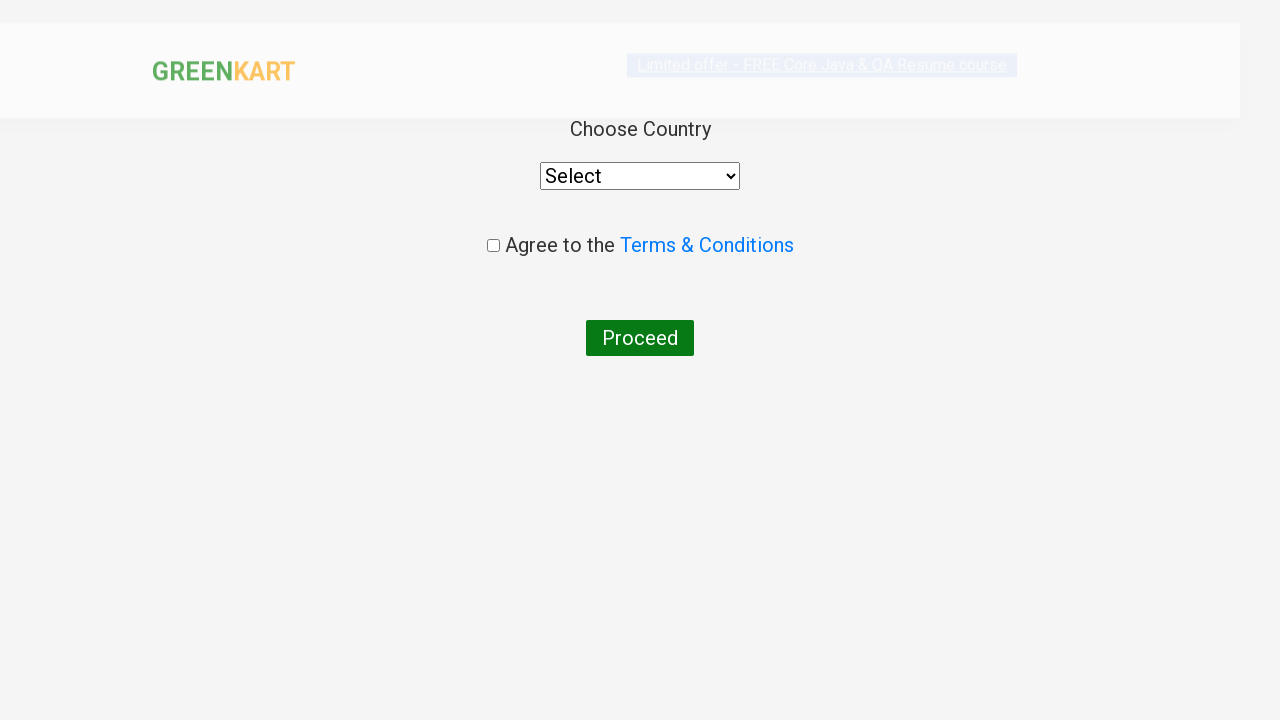

Selected 'Philippines' from country dropdown on select
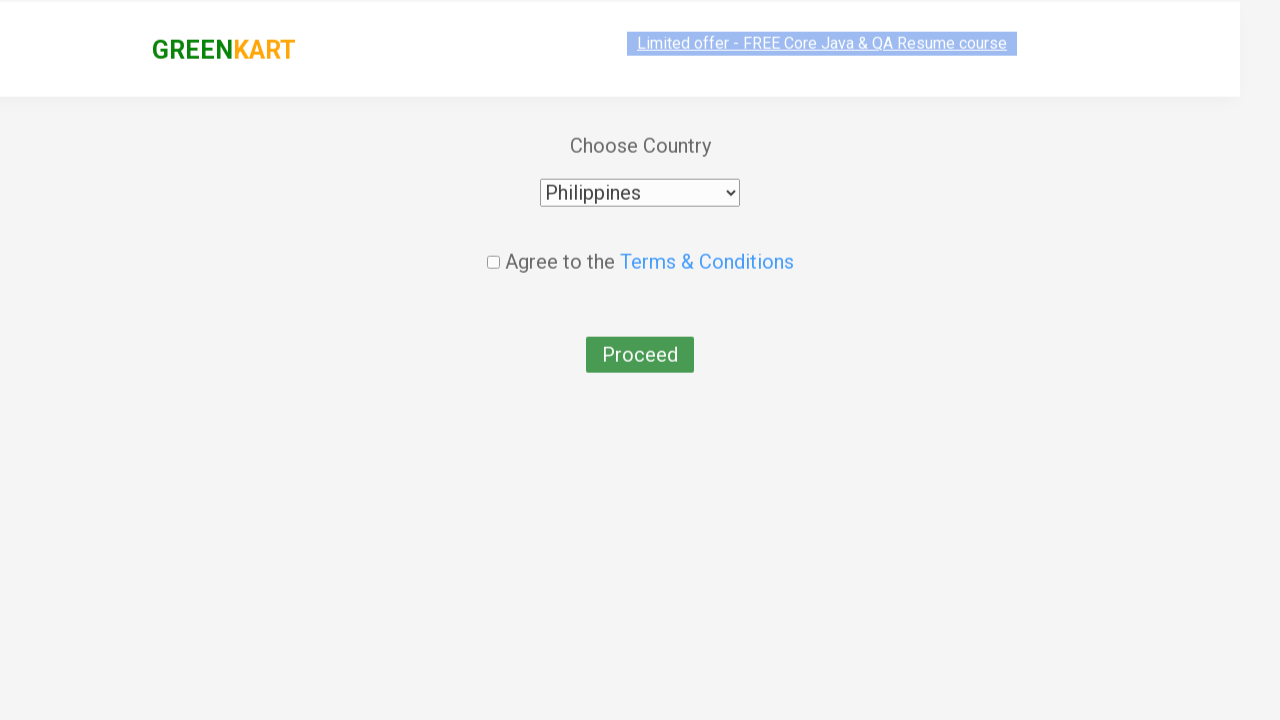

Checked terms and conditions agreement checkbox at (493, 246) on input.chkAgree
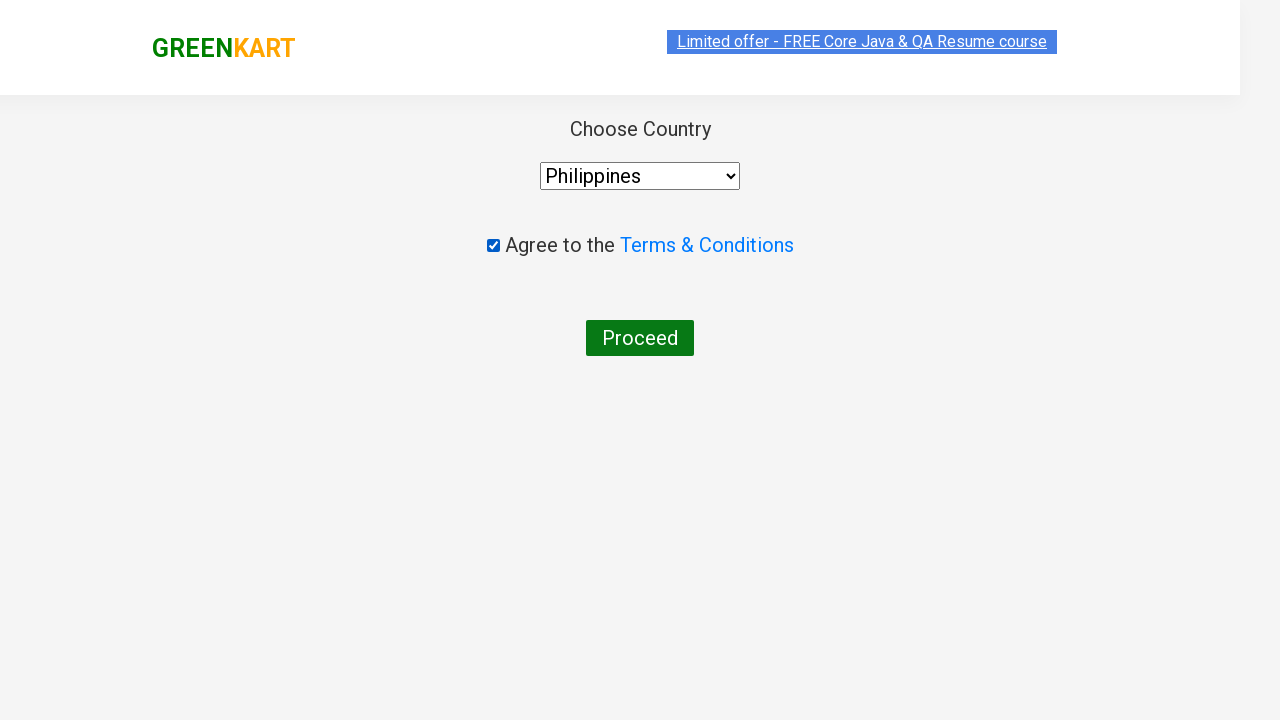

Clicked 'Proceed' button to finalize order at (640, 338) on button:has-text("Proceed")
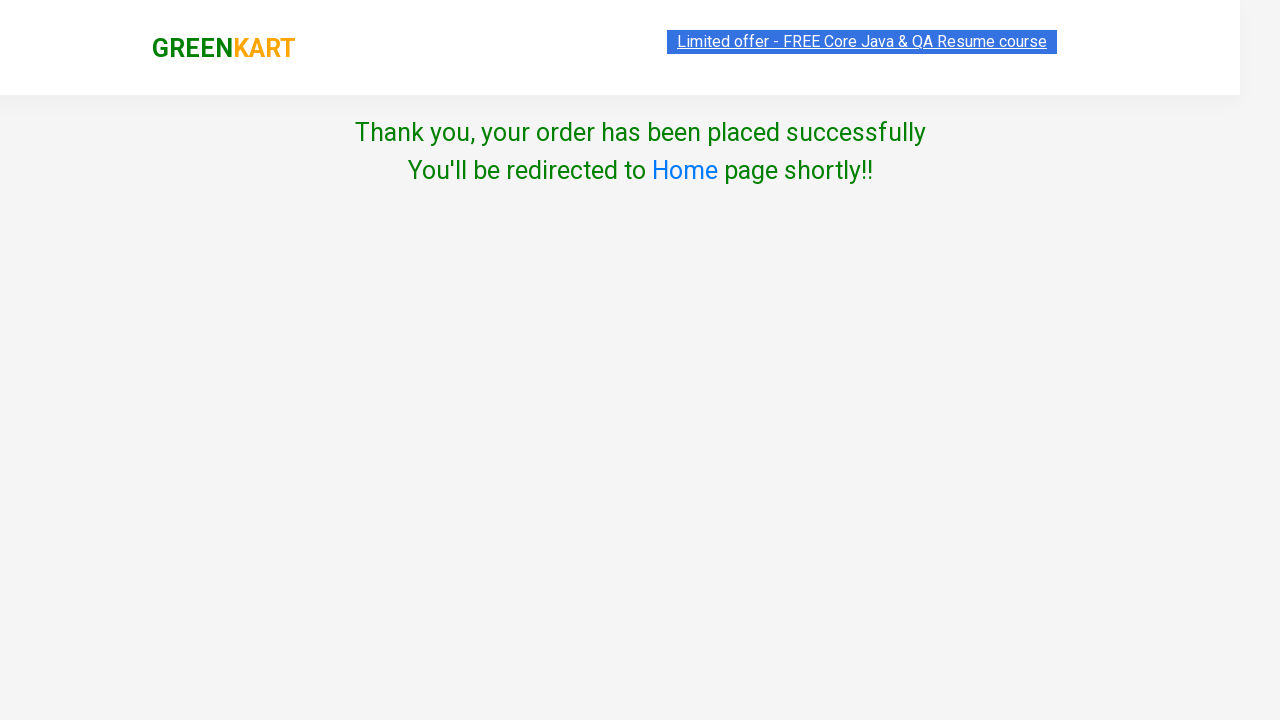

Order confirmation message displayed - order placement completed successfully
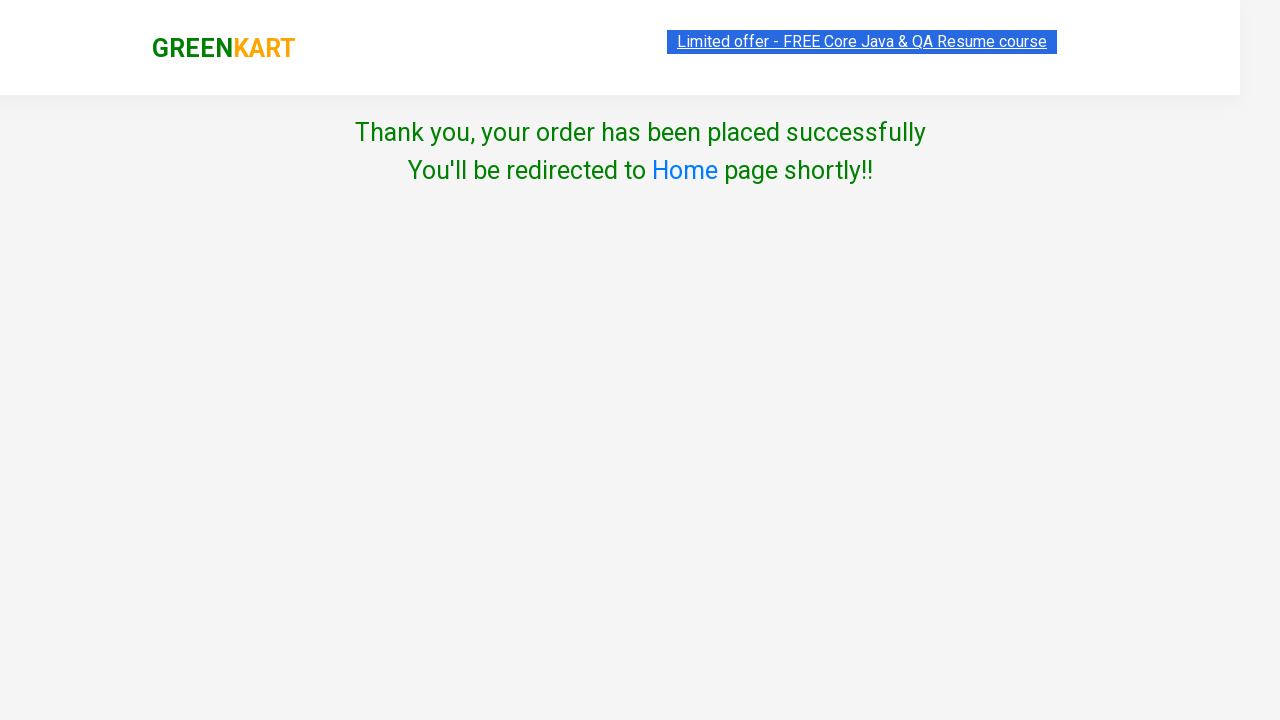

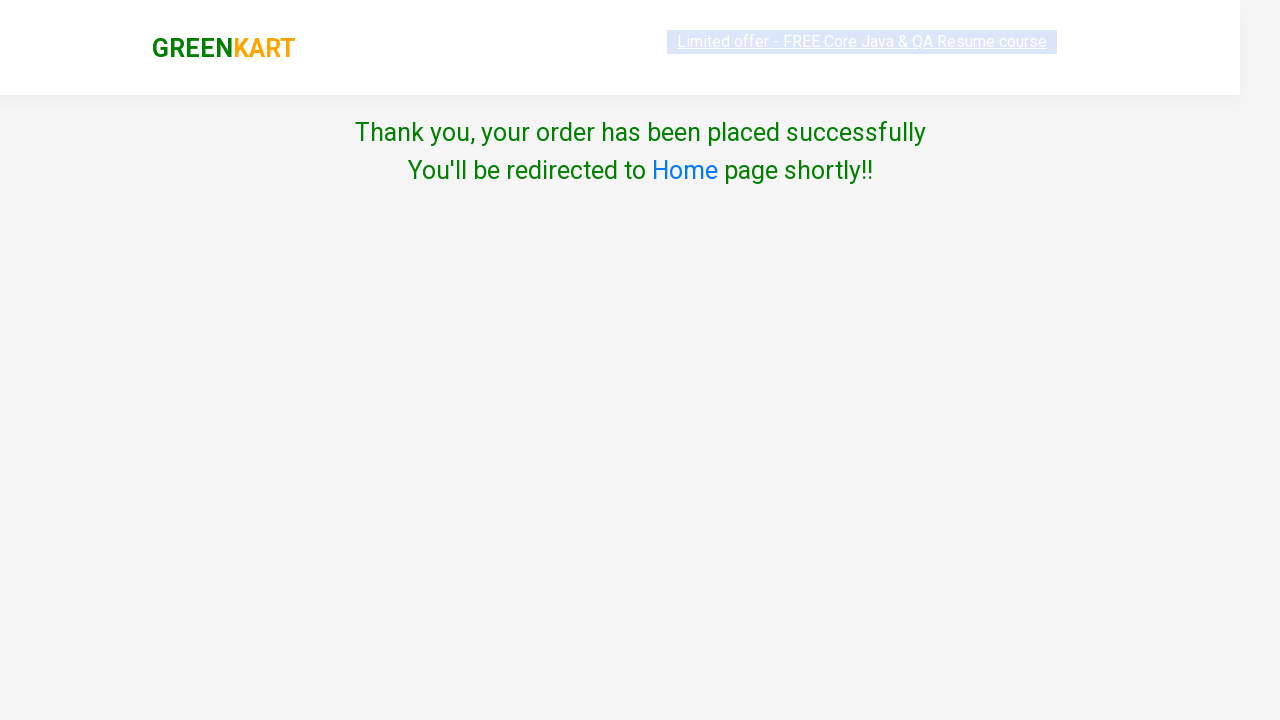